Tests limited resizable functionality by resizing an element within constraints

Starting URL: https://demoqa.com/interaction

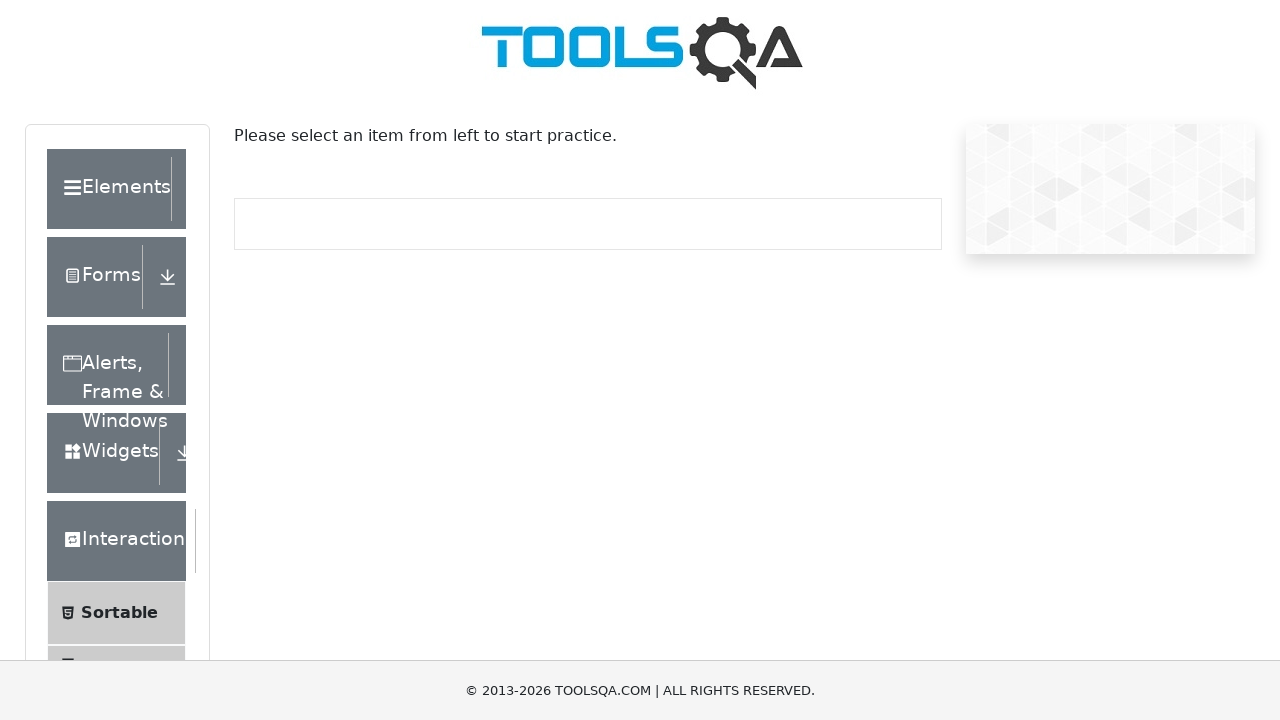

Clicked on Resizable menu item at (123, 361) on xpath=//span[text()='Resizable']
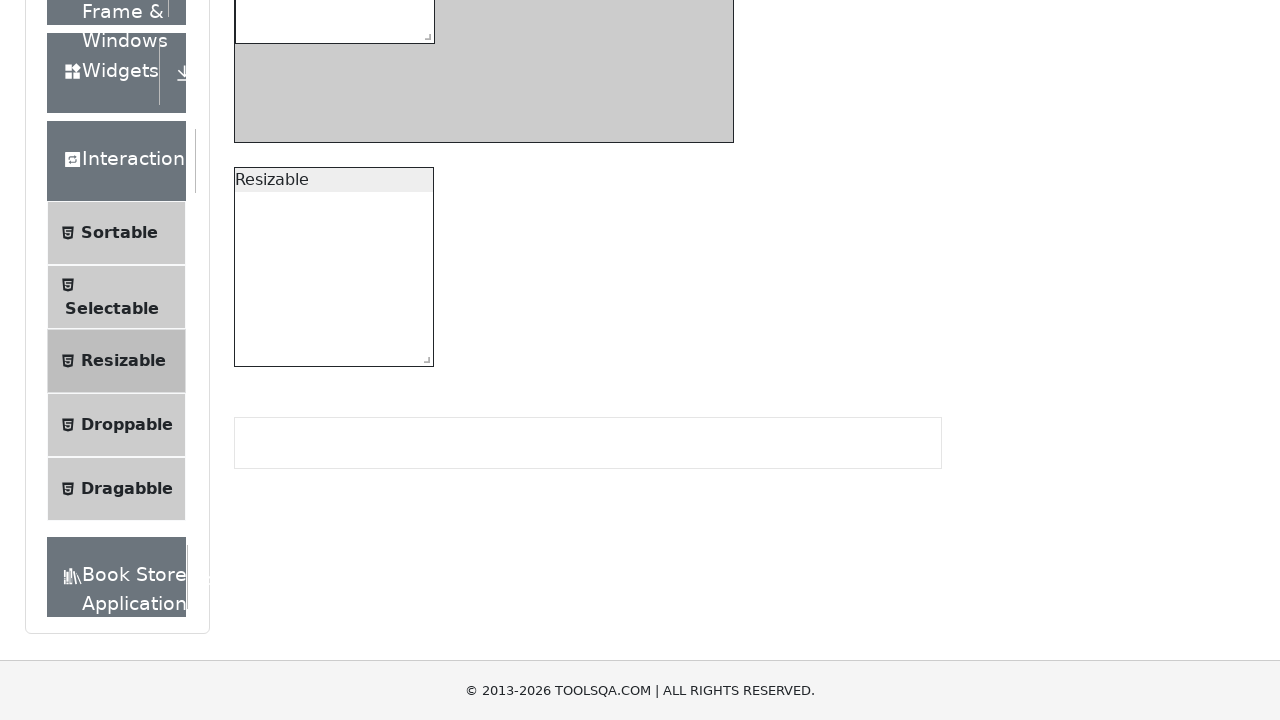

Located resize handle for limited resizable box
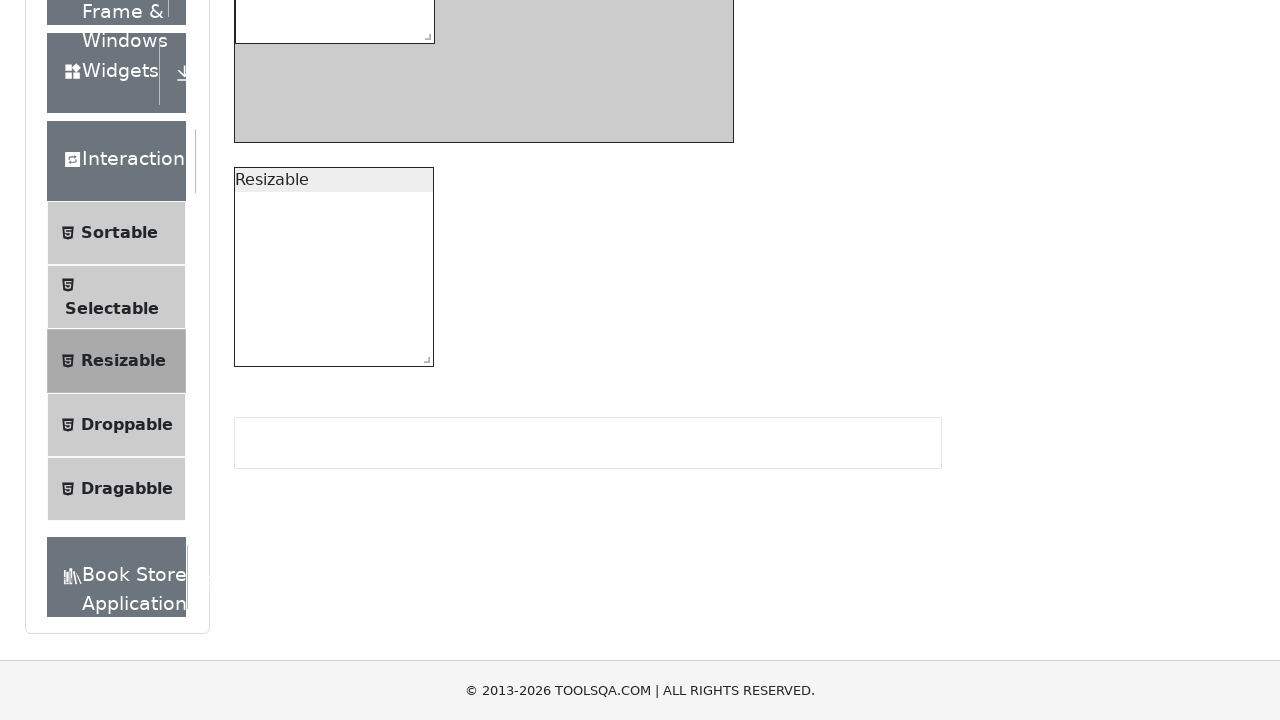

Retrieved bounding box of resize handle
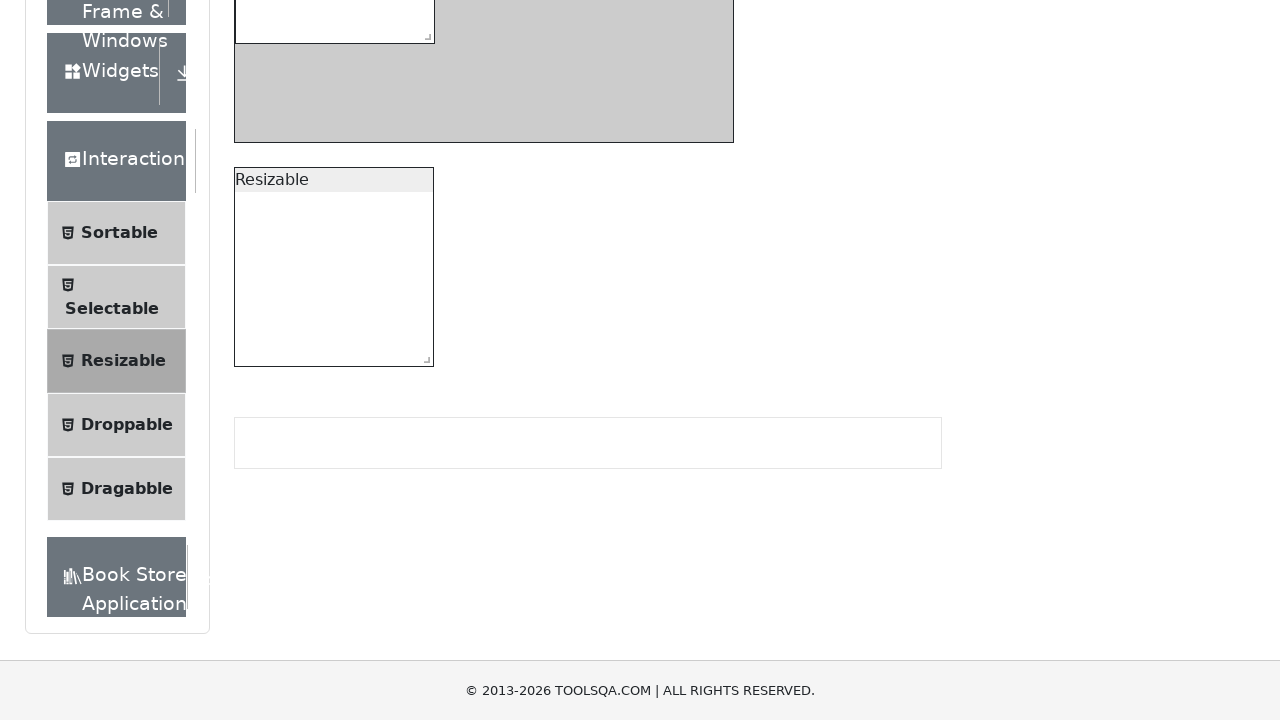

Moved mouse to center of resize handle at (424, 33)
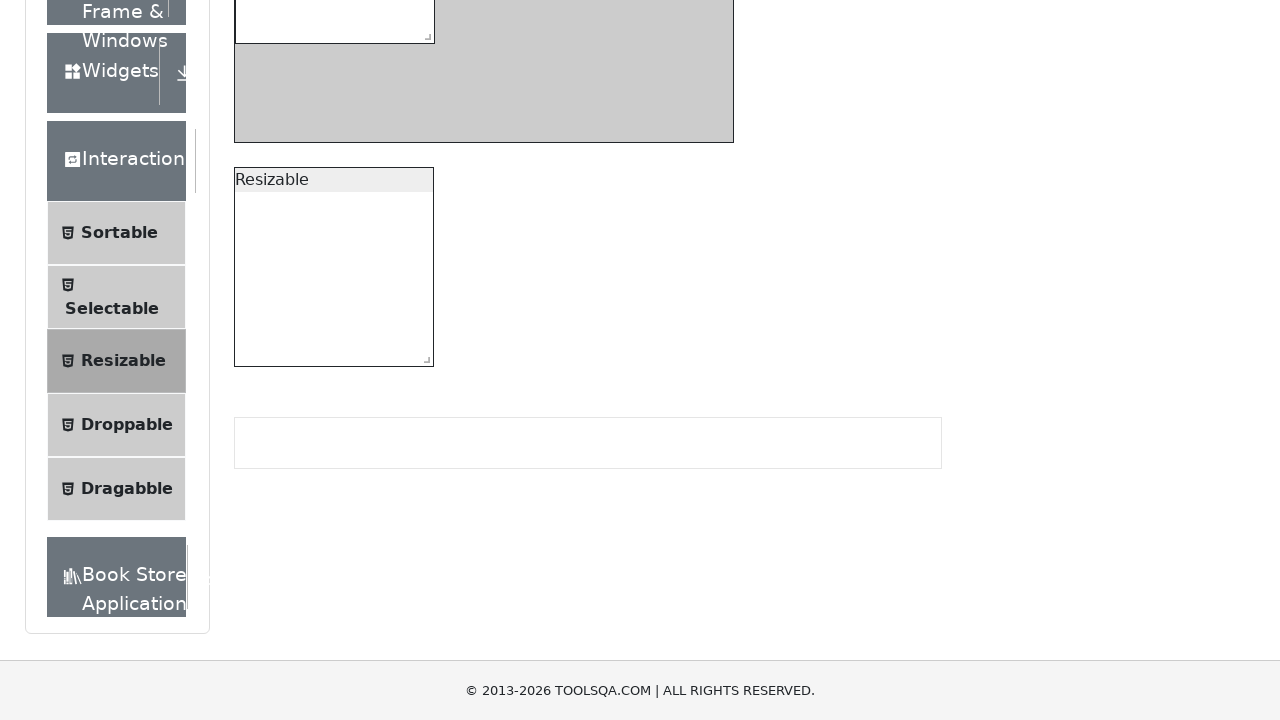

Pressed mouse button down on resize handle at (424, 33)
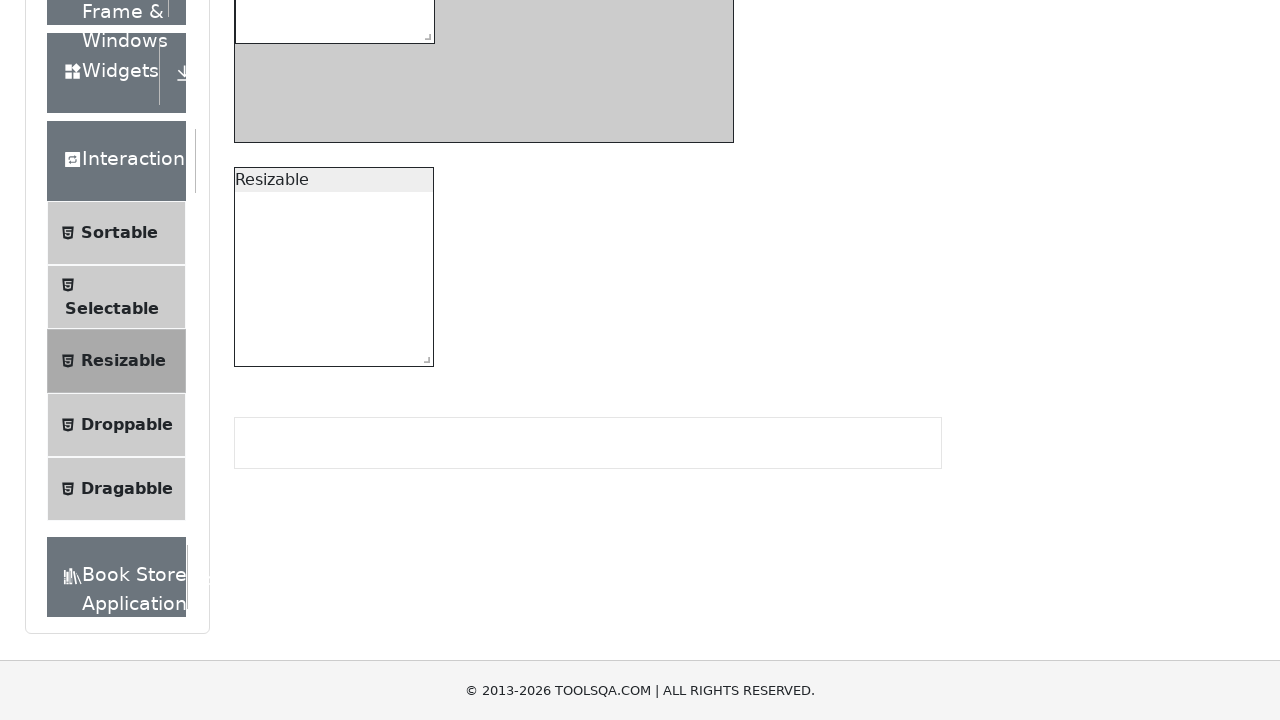

Dragged resize handle 250px right and 200px down at (674, 233)
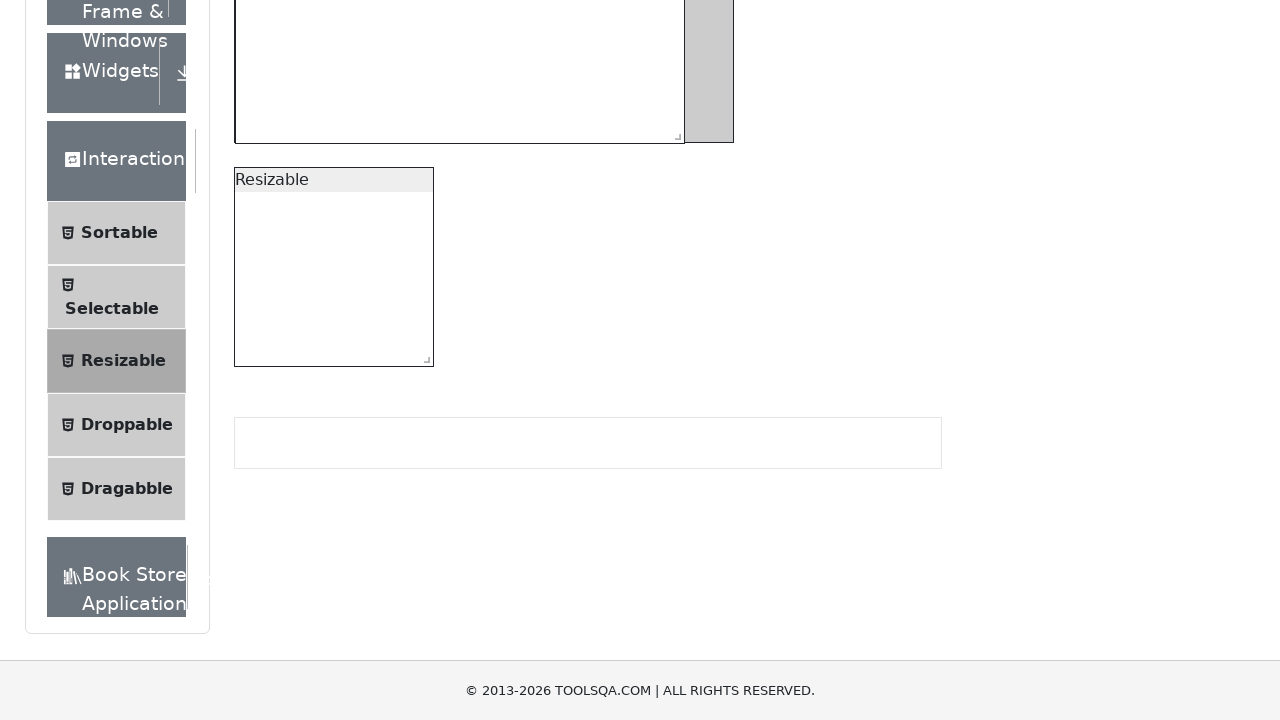

Released mouse button to complete resize within constraints at (674, 233)
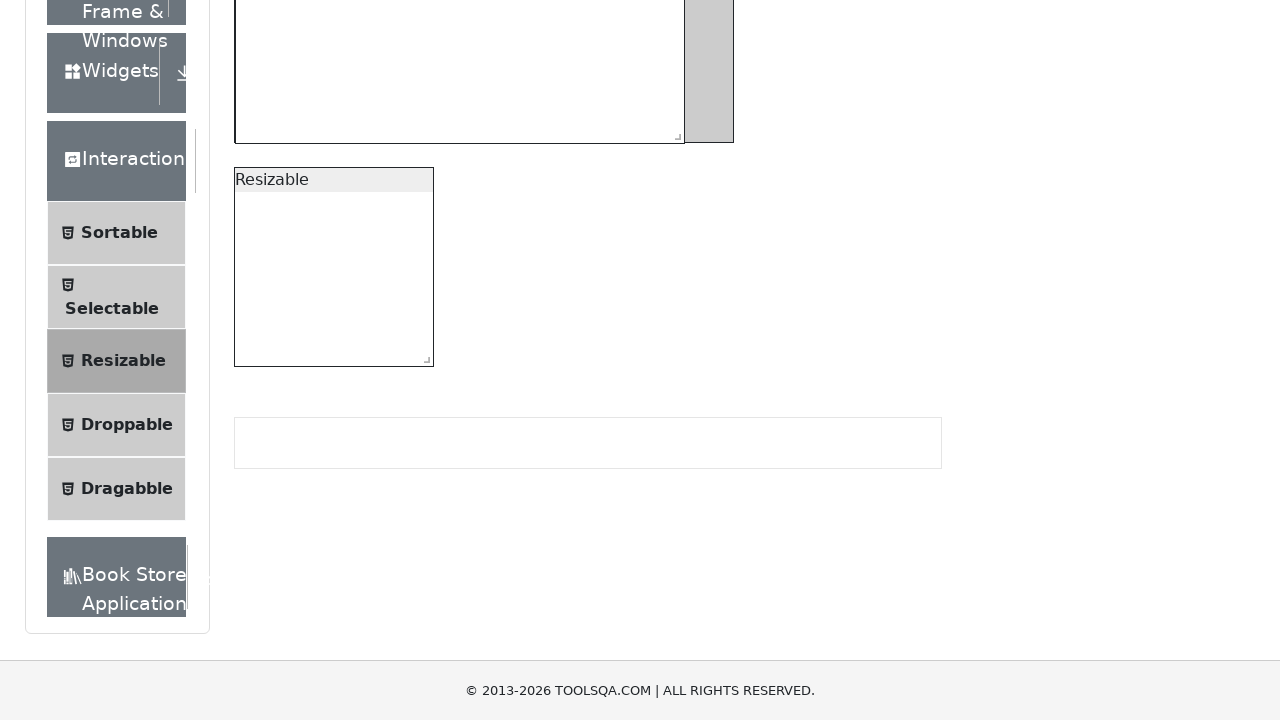

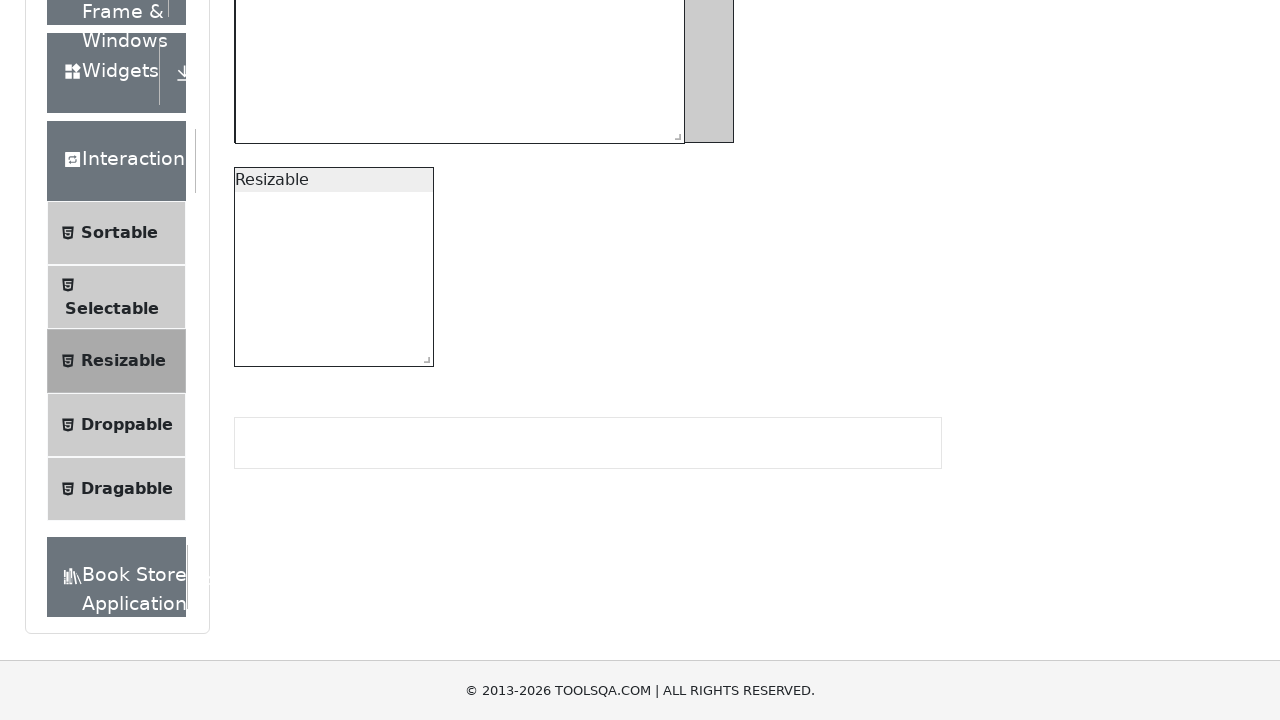